Tests handling a prompt JavaScript alert by clicking the prompt button, entering text into the prompt, and accepting it

Starting URL: https://demoqa.com/alerts

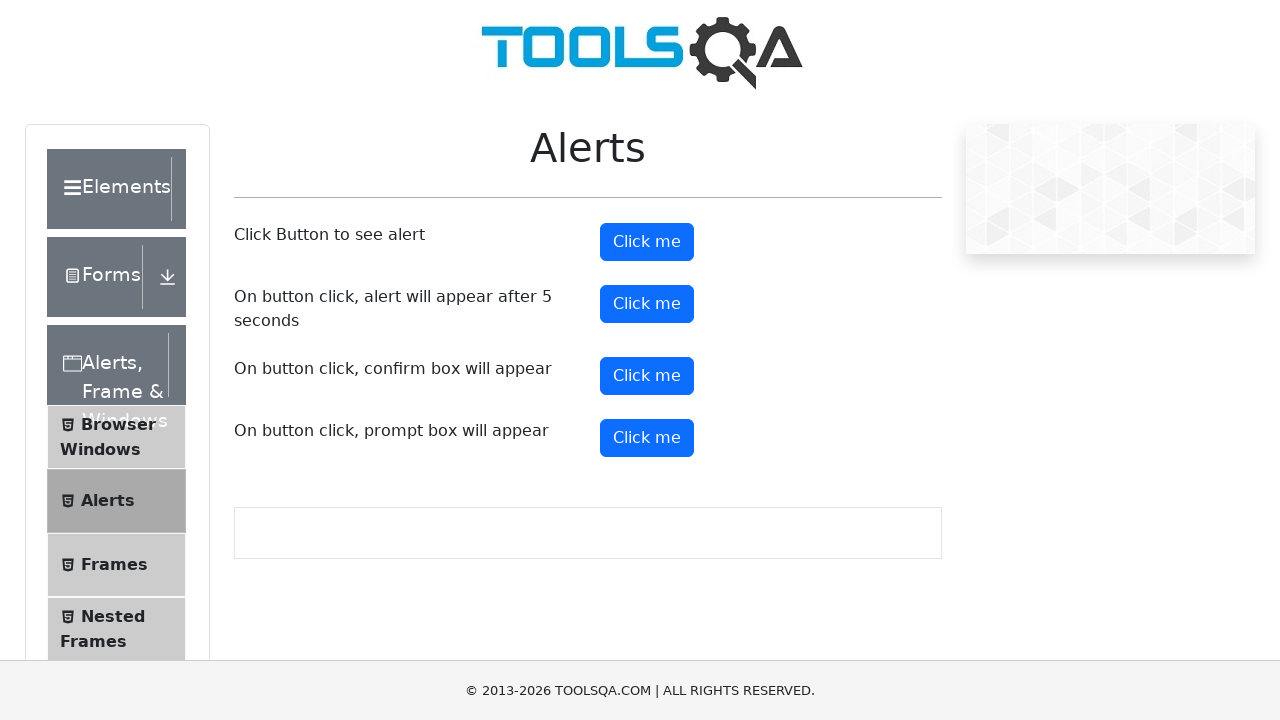

Set up dialog handler to accept prompt with text 'Alexandra'
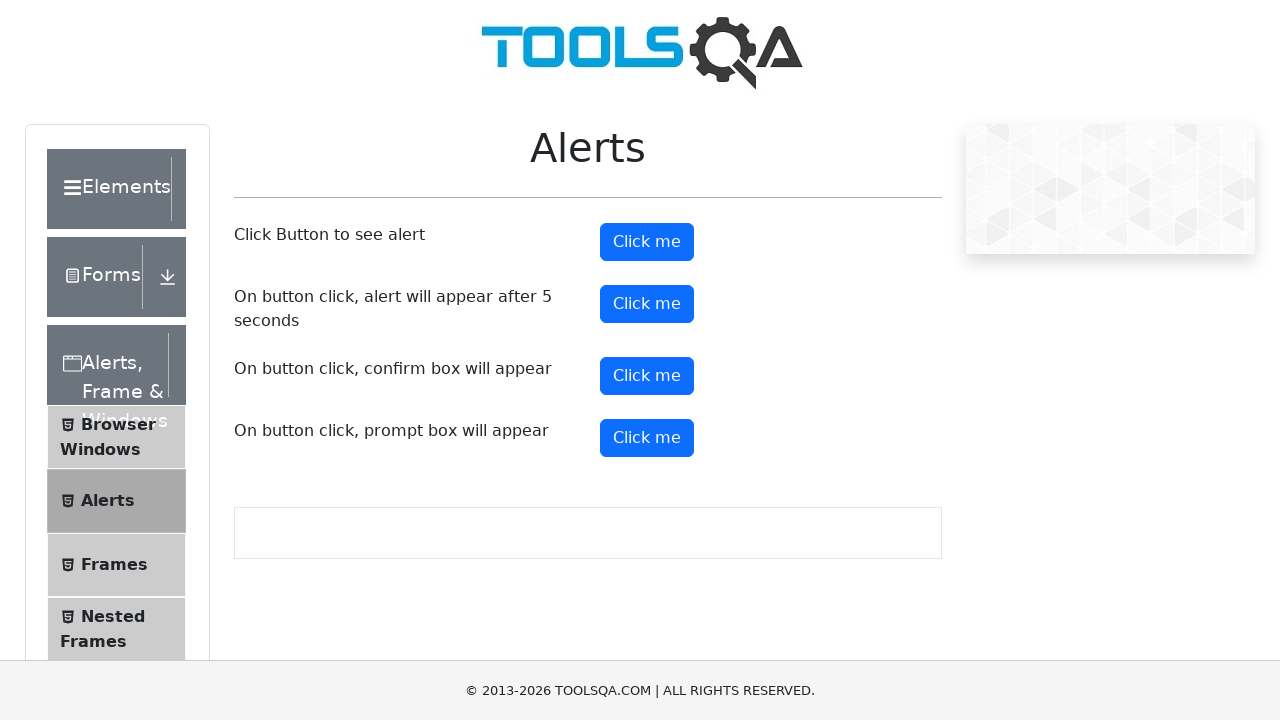

Clicked prompt button to trigger prompt alert at (647, 438) on #promtButton
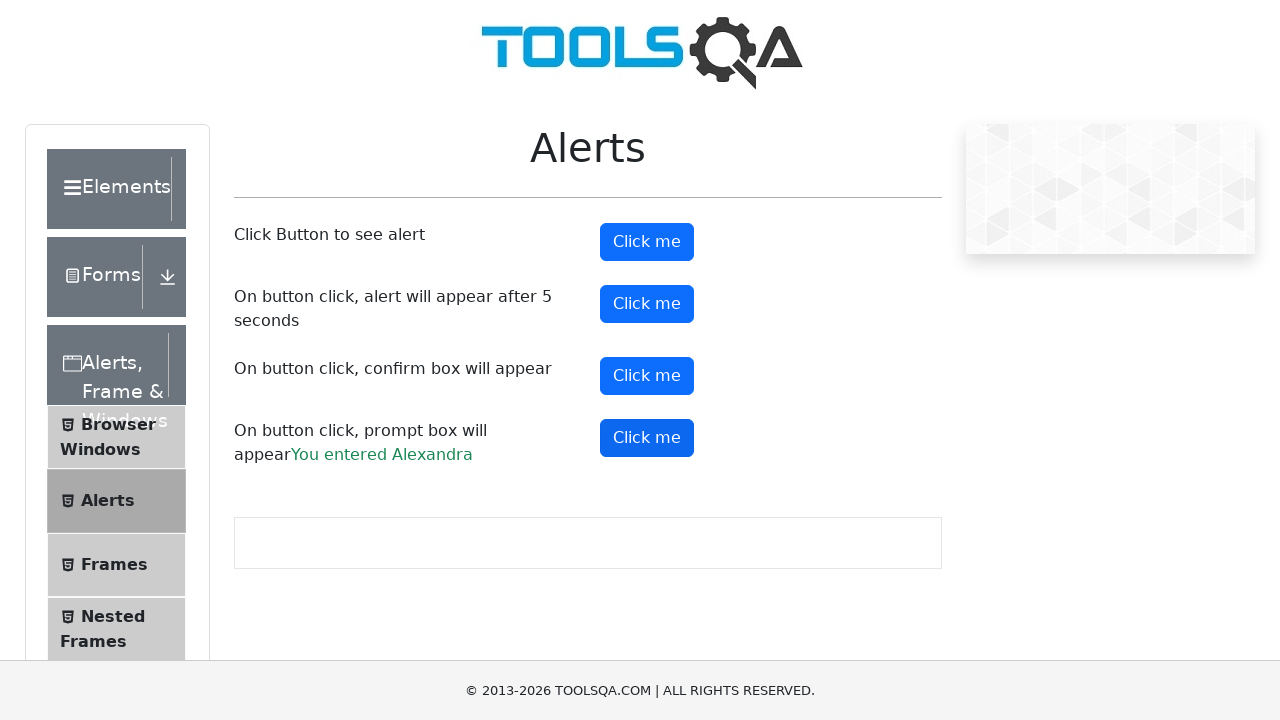

Prompt alert was handled and result text appeared
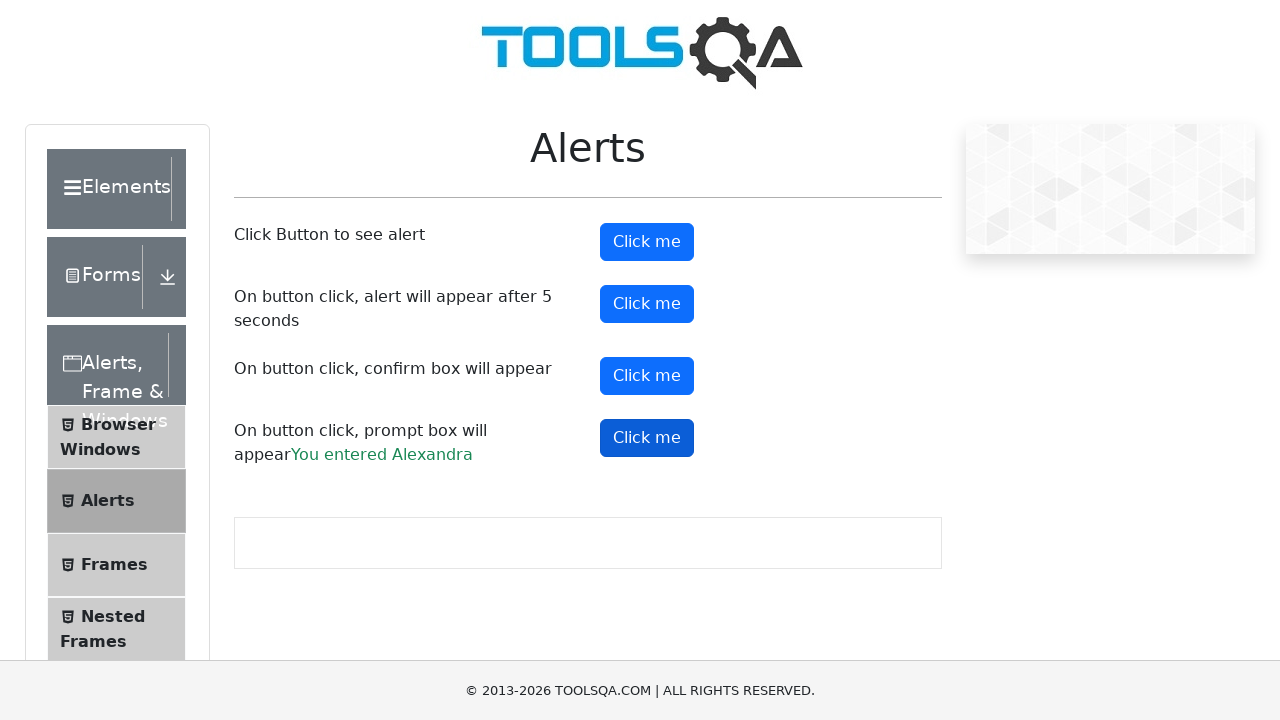

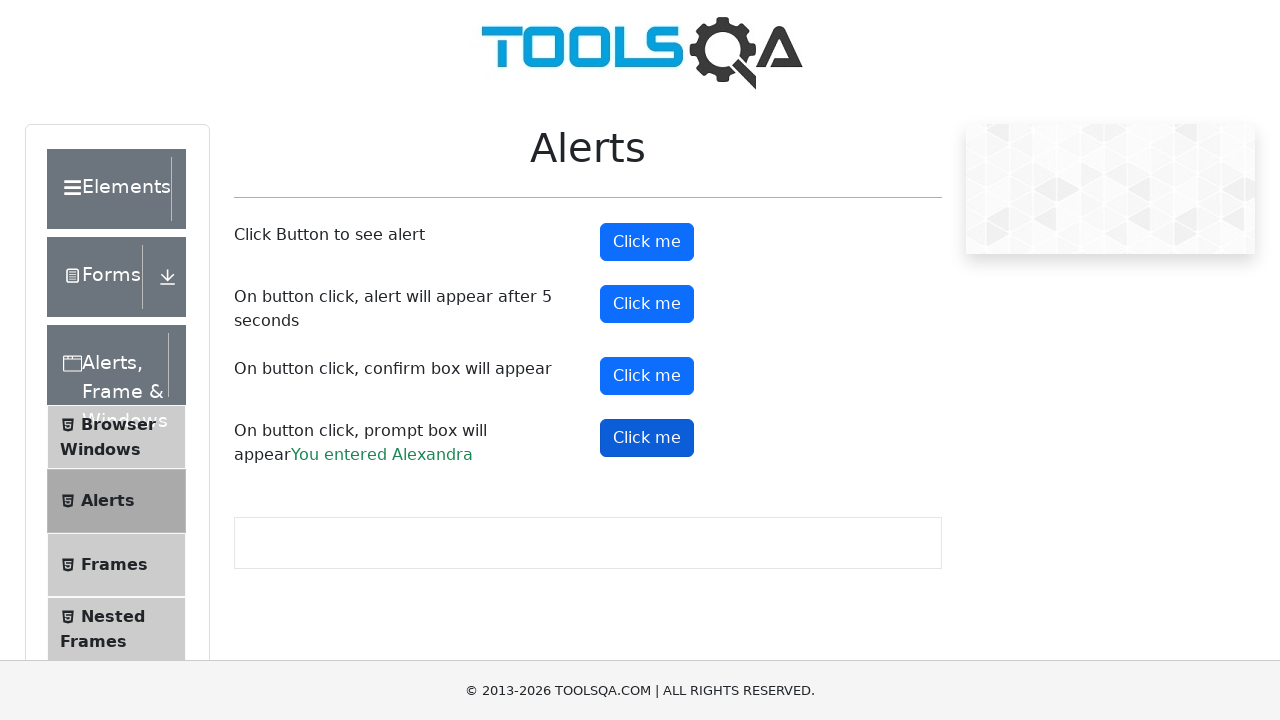